Navigates to the Overnight Finance app page and verifies it loads successfully

Starting URL: https://app.overnight.fi

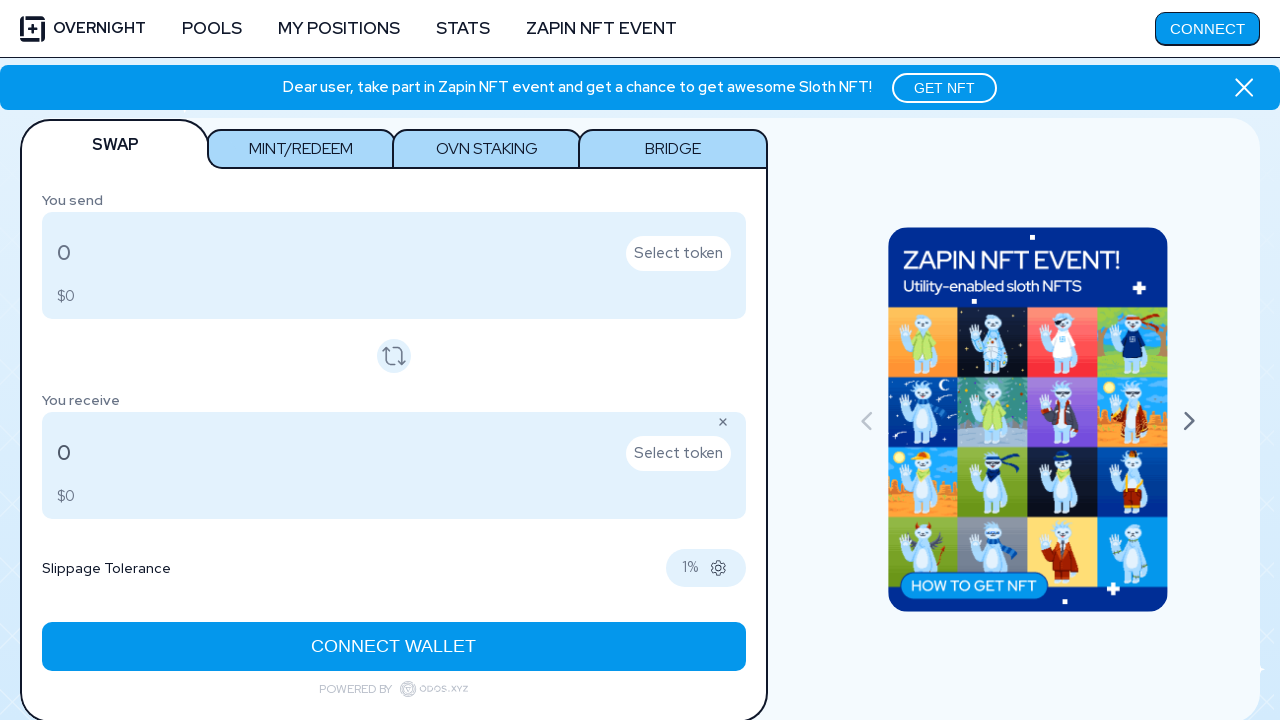

Waited for DOM content to load
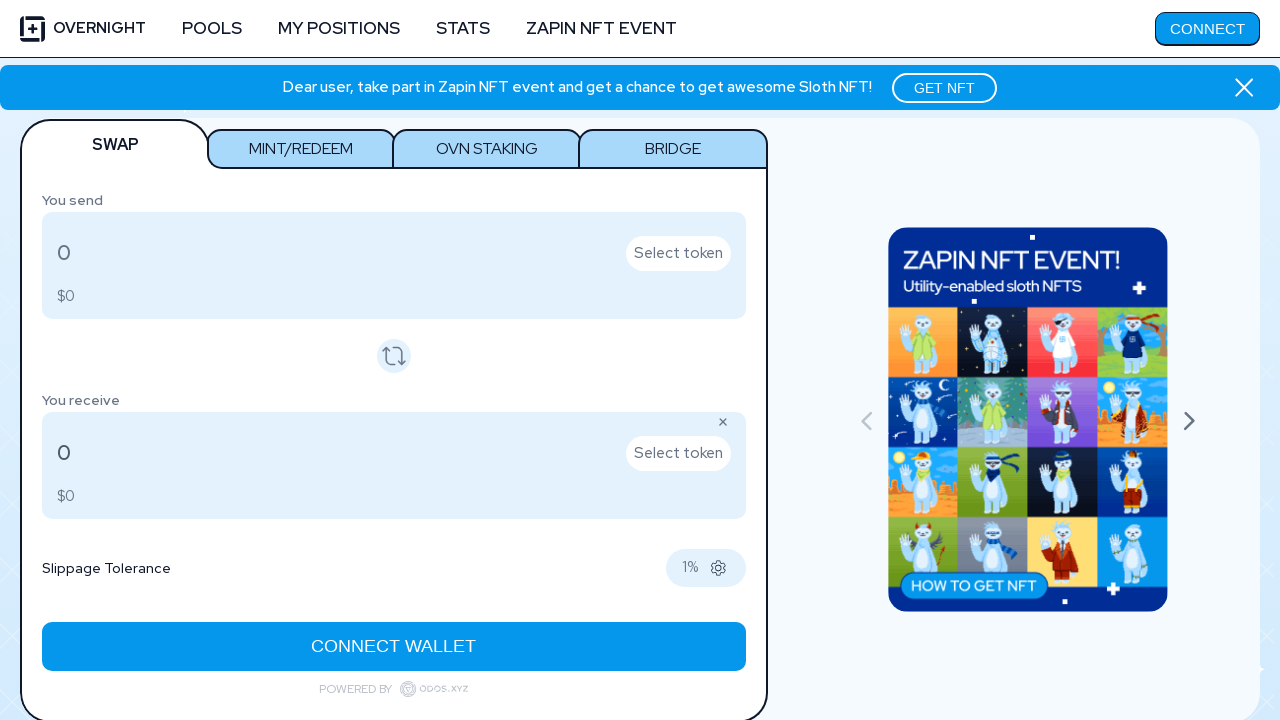

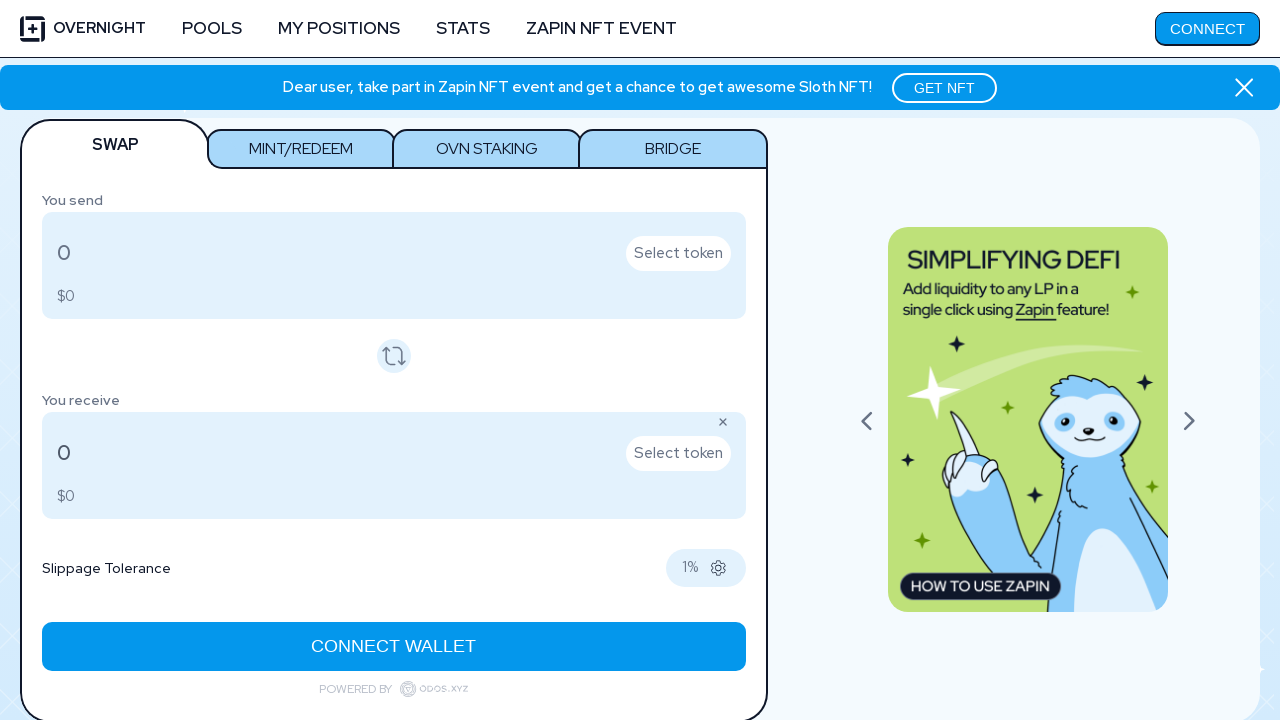